Tests the contact form functionality on demoblaze.com by clicking the Contact link, filling in email, name, and message fields, submitting the form, and accepting the confirmation alert.

Starting URL: https://www.demoblaze.com

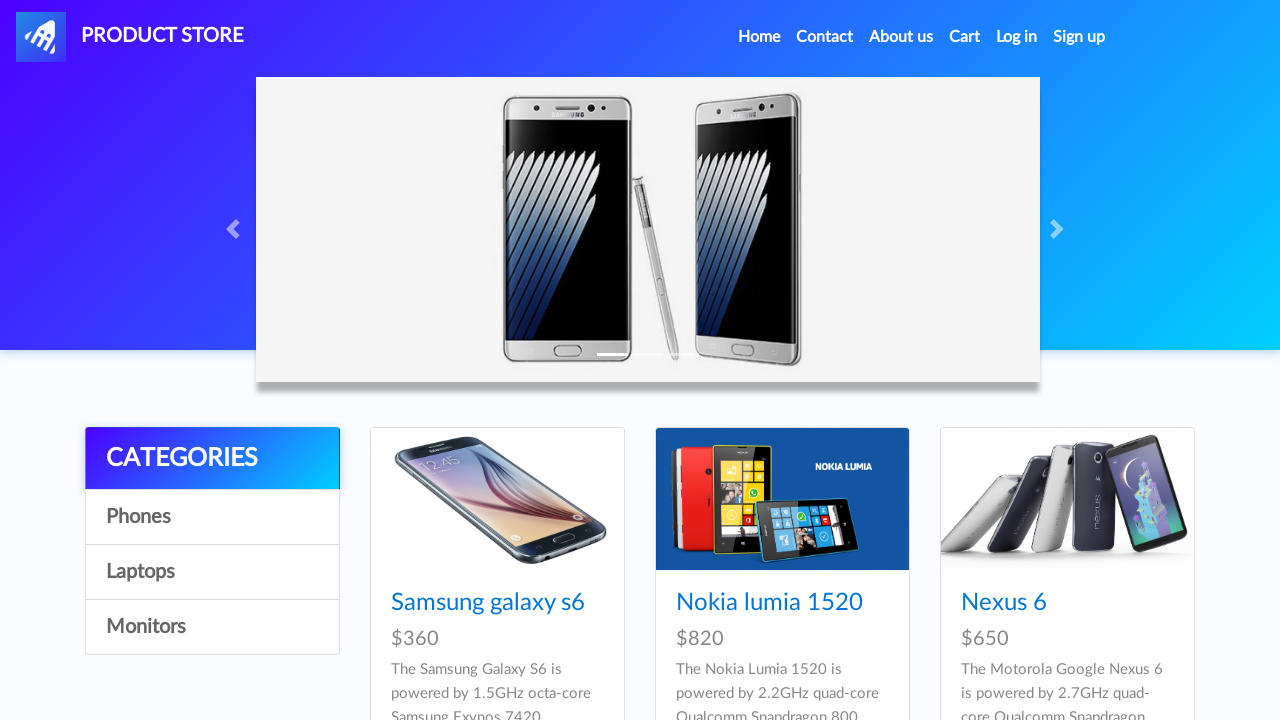

Clicked Contact link in navigation at (825, 37) on a[data-target='#exampleModal']
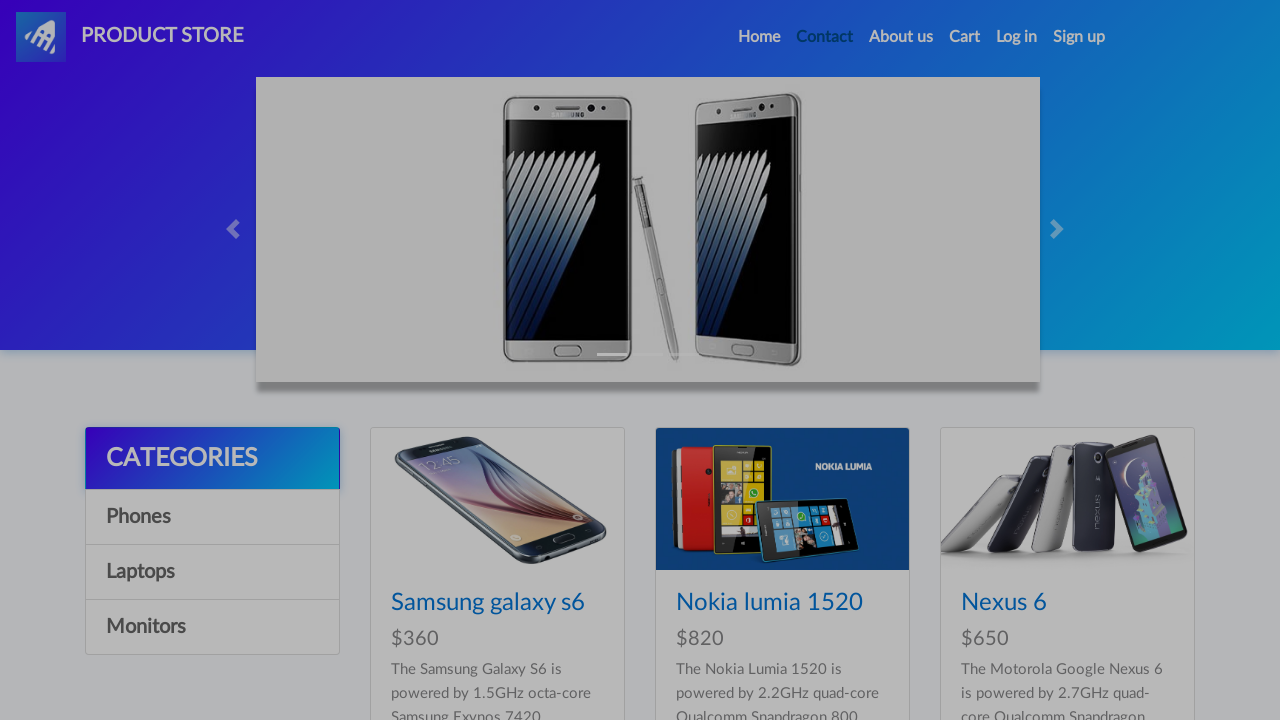

Contact modal appeared
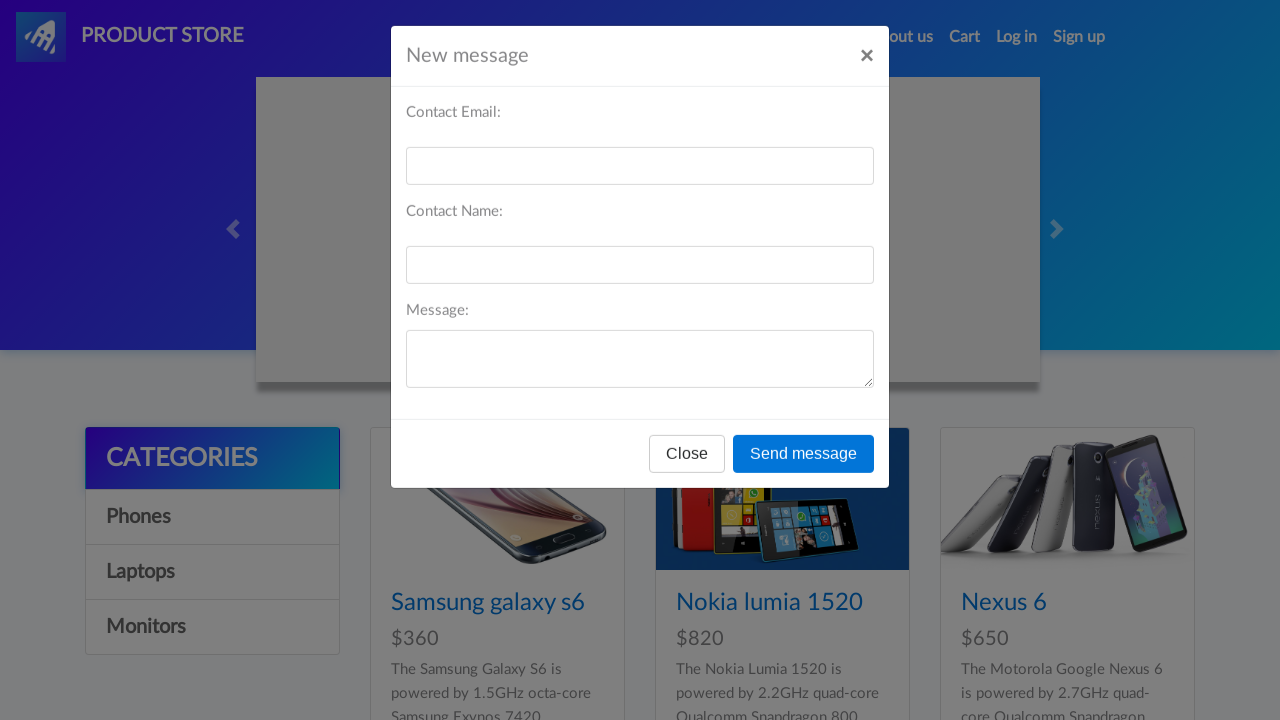

Filled email field with 'john.doe@testmail.com' on #recipient-email
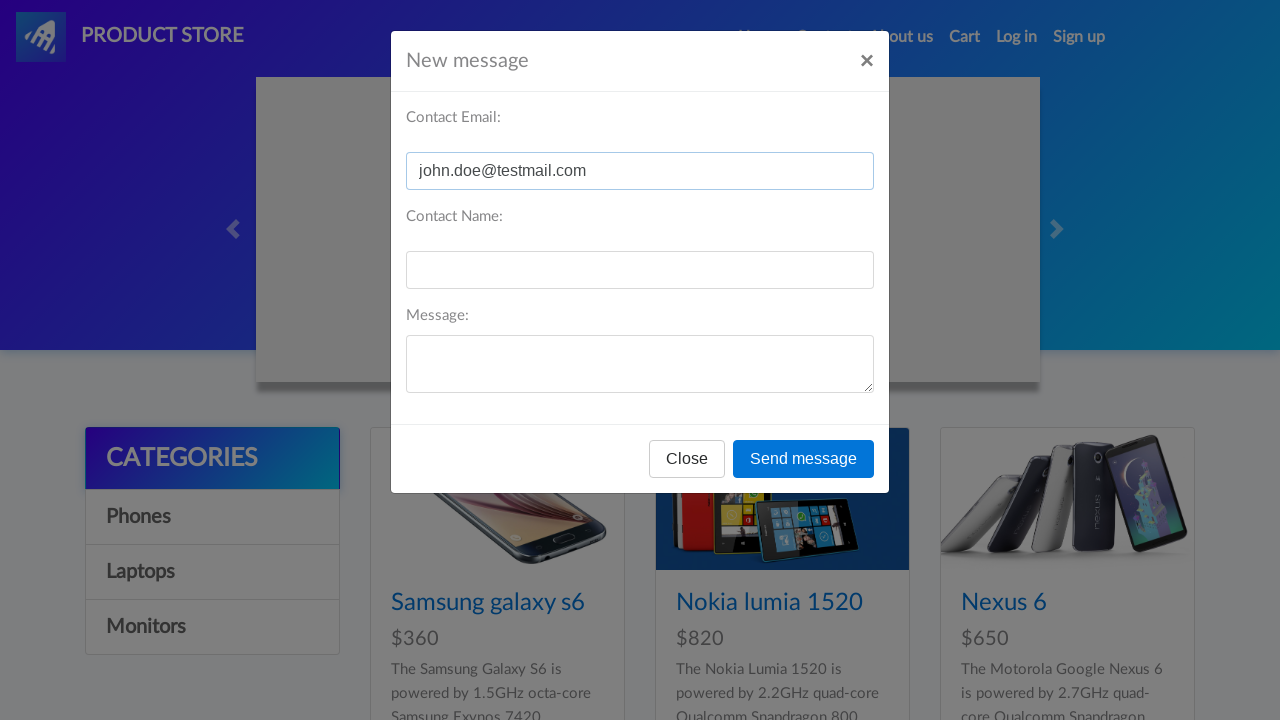

Filled name field with 'John Doe' on #recipient-name
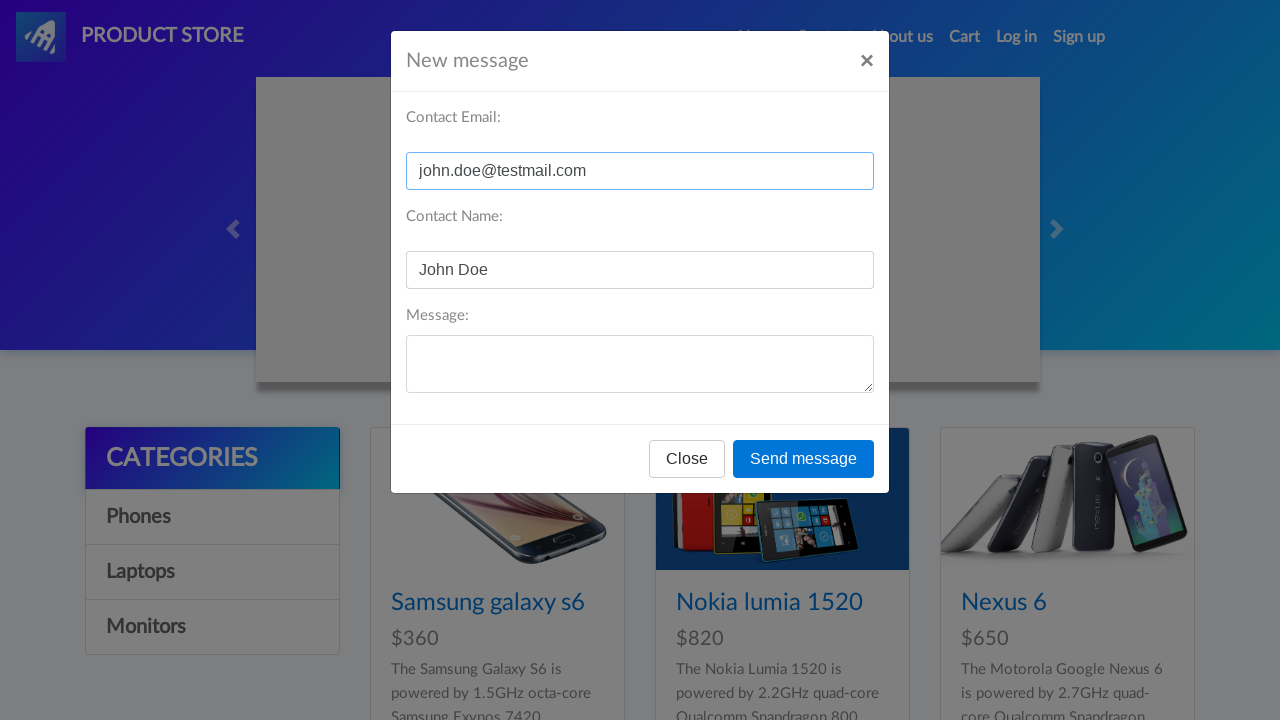

Filled message field with contact inquiry on #message-text
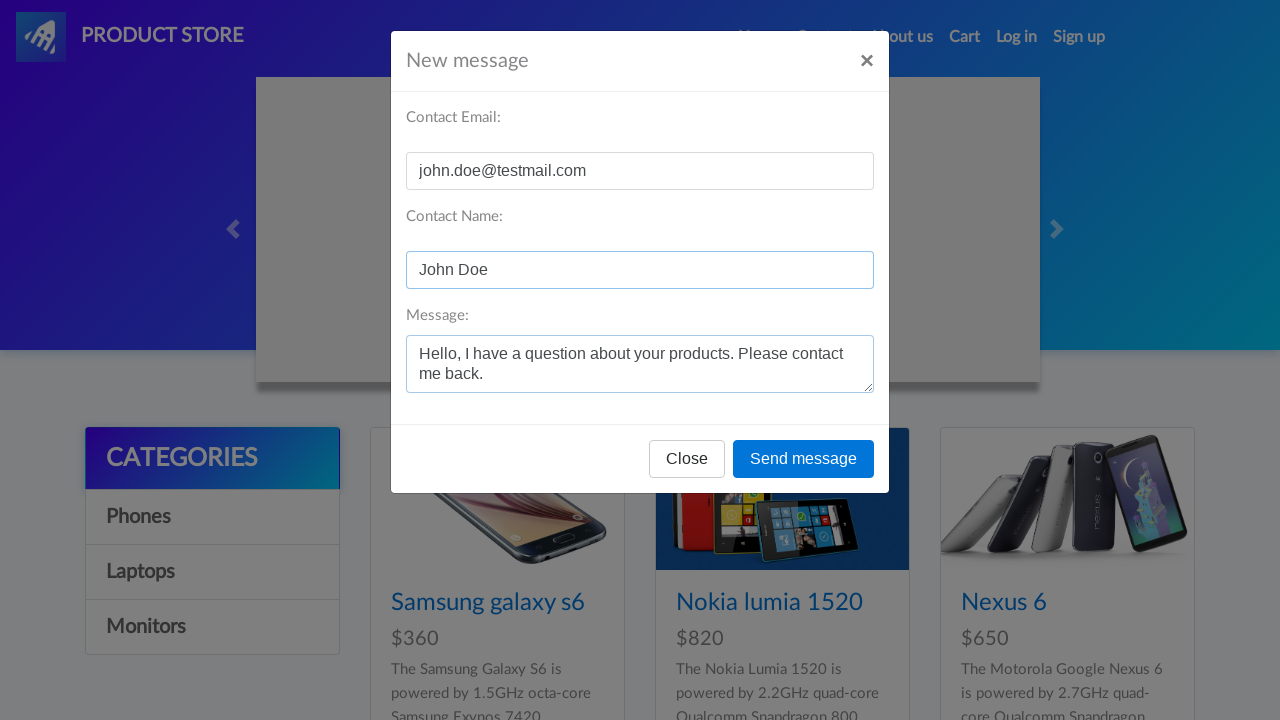

Clicked Send message button at (804, 459) on button[onclick='send()']
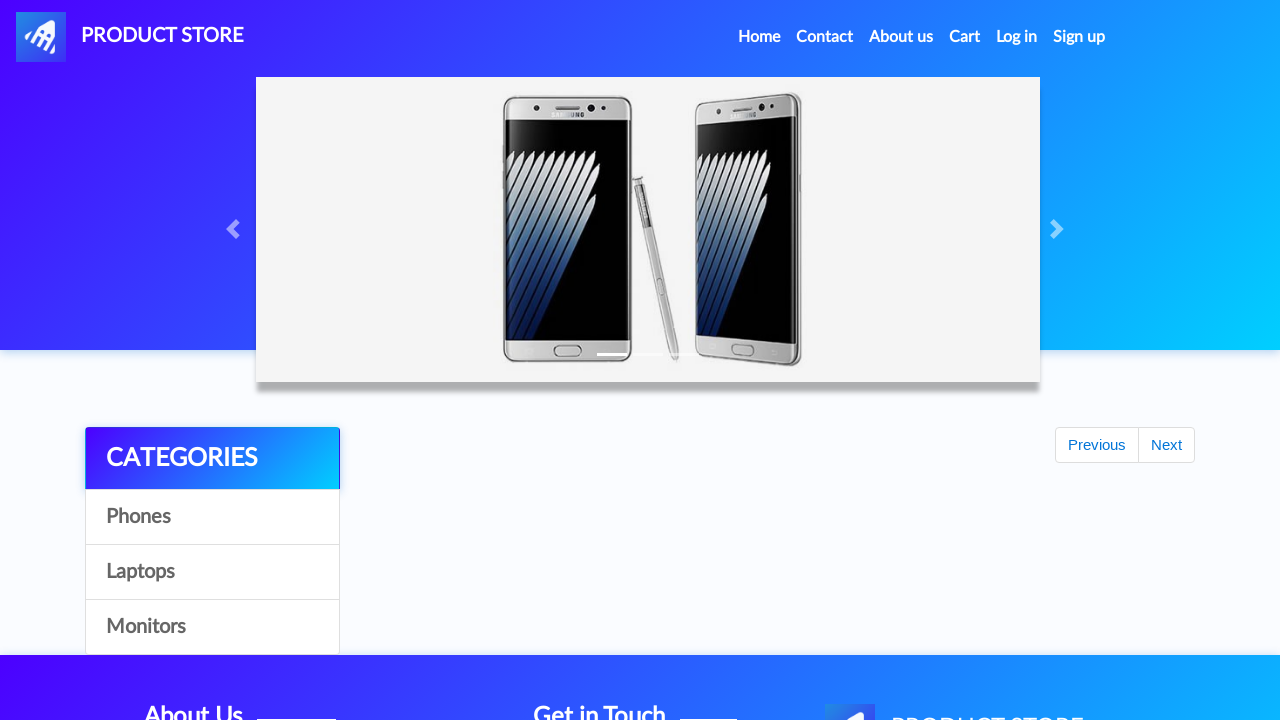

Set up dialog handler to accept alerts
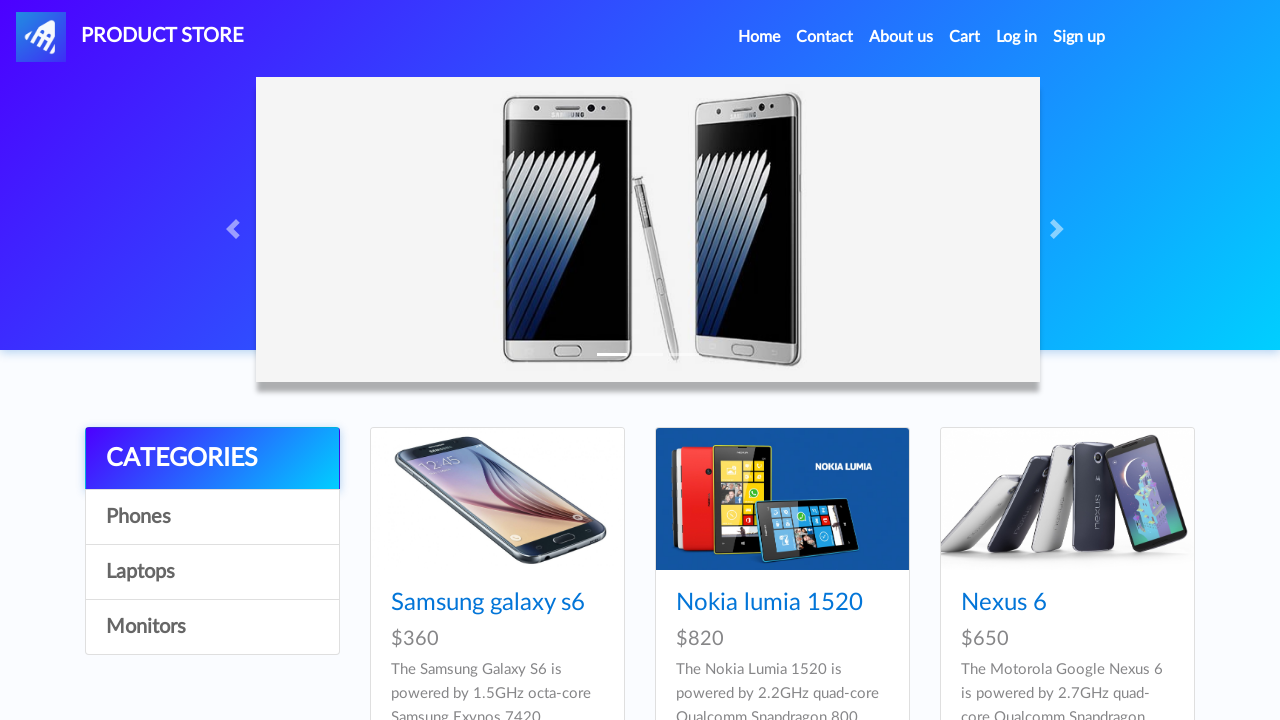

Waited for alert to be processed
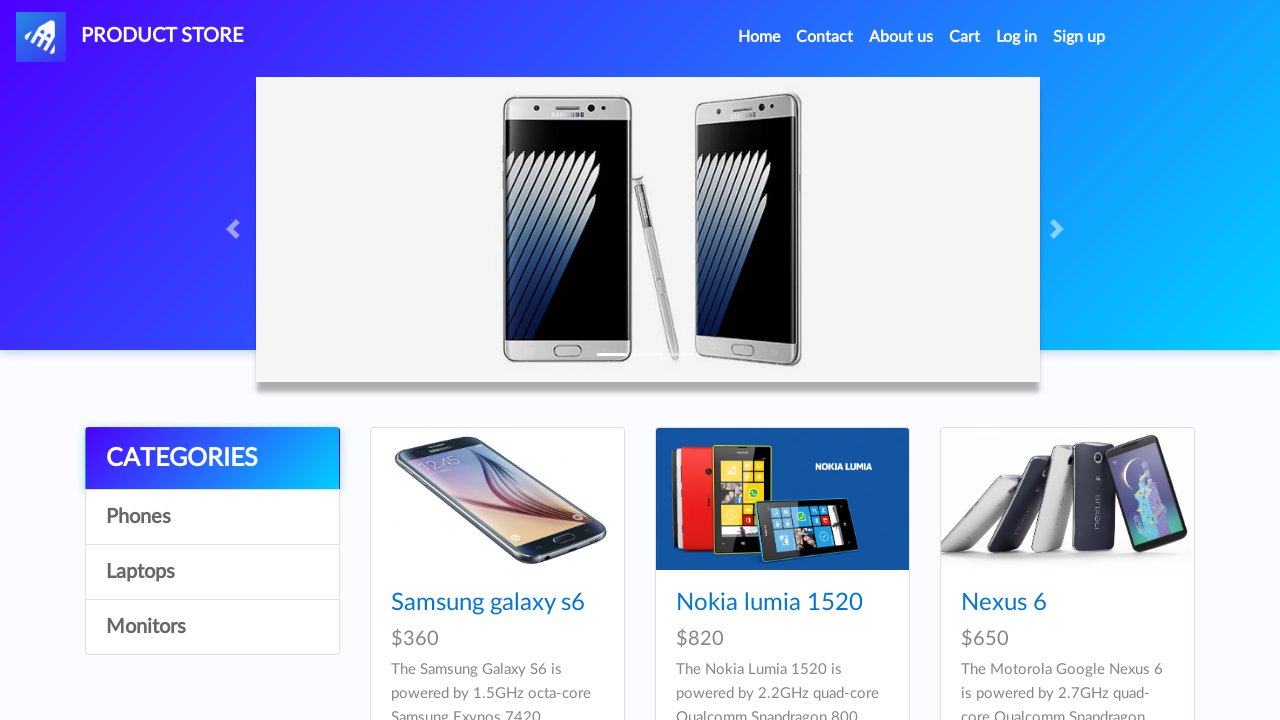

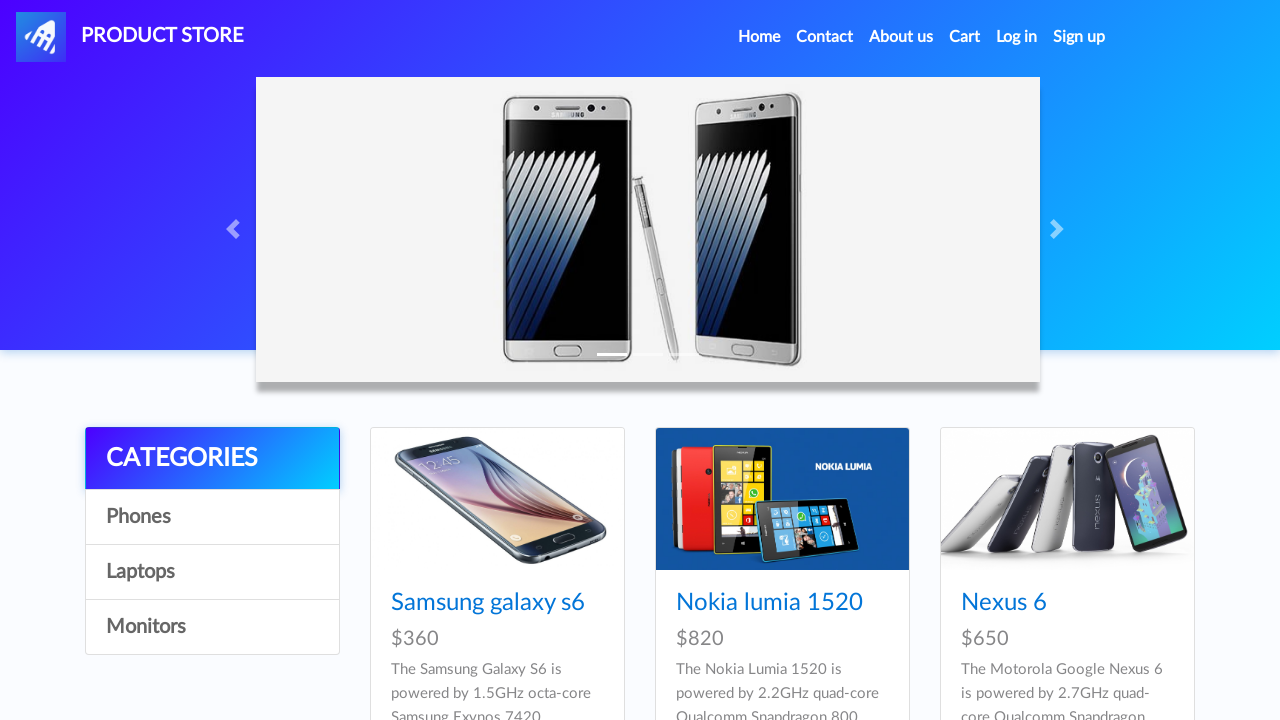